Navigates to the DemoBlaze e-commerce demo site and verifies the page title is correct

Starting URL: https://www.demoblaze.com/index.html

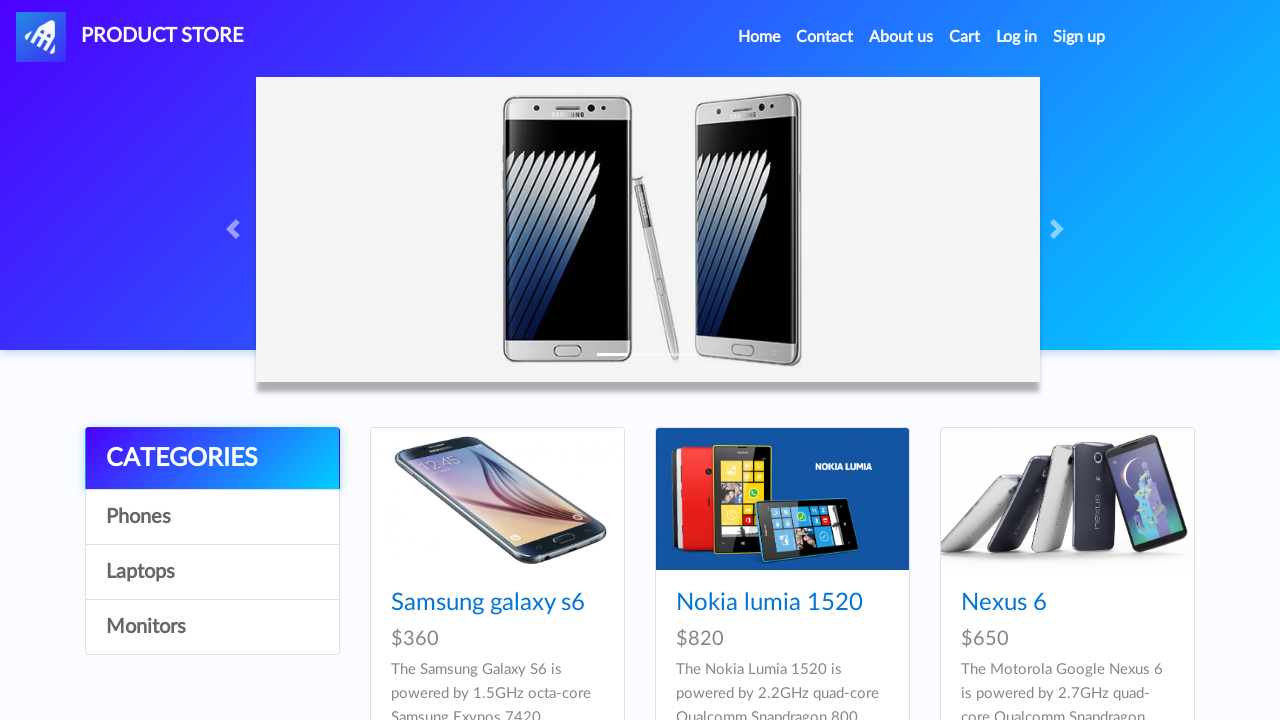

Navigated to DemoBlaze e-commerce demo site
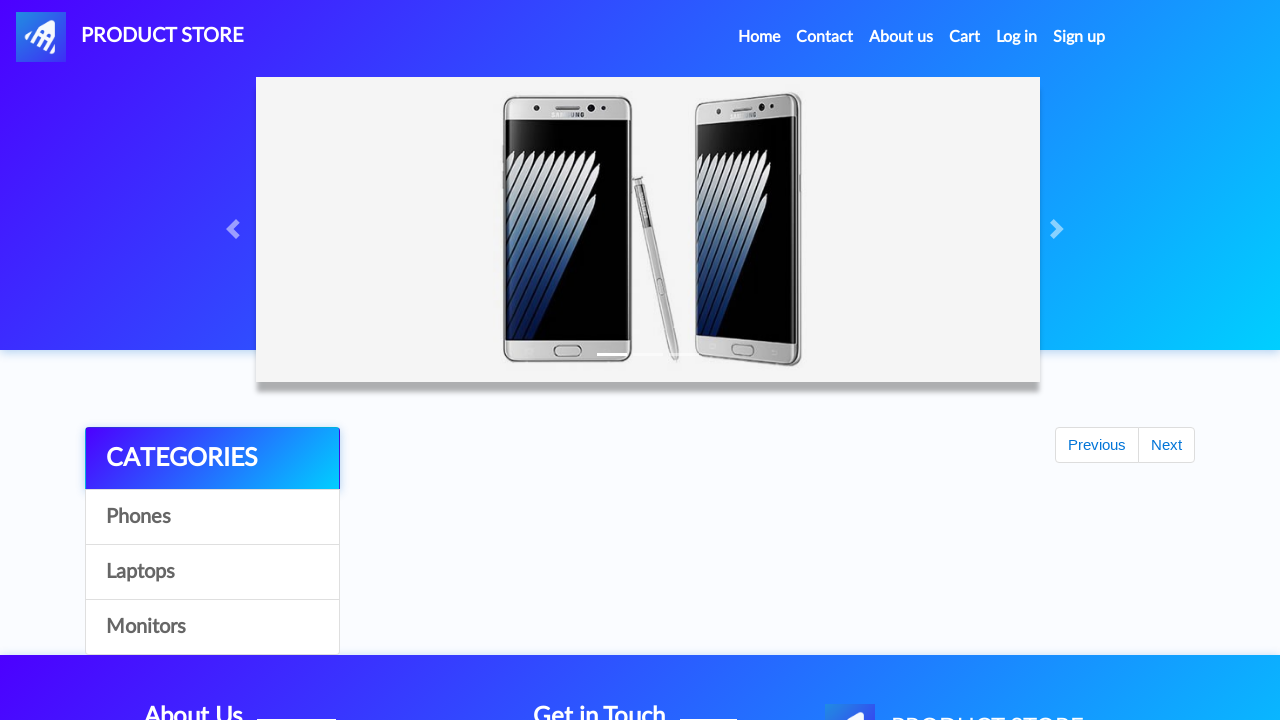

Verified page title is 'STORE'
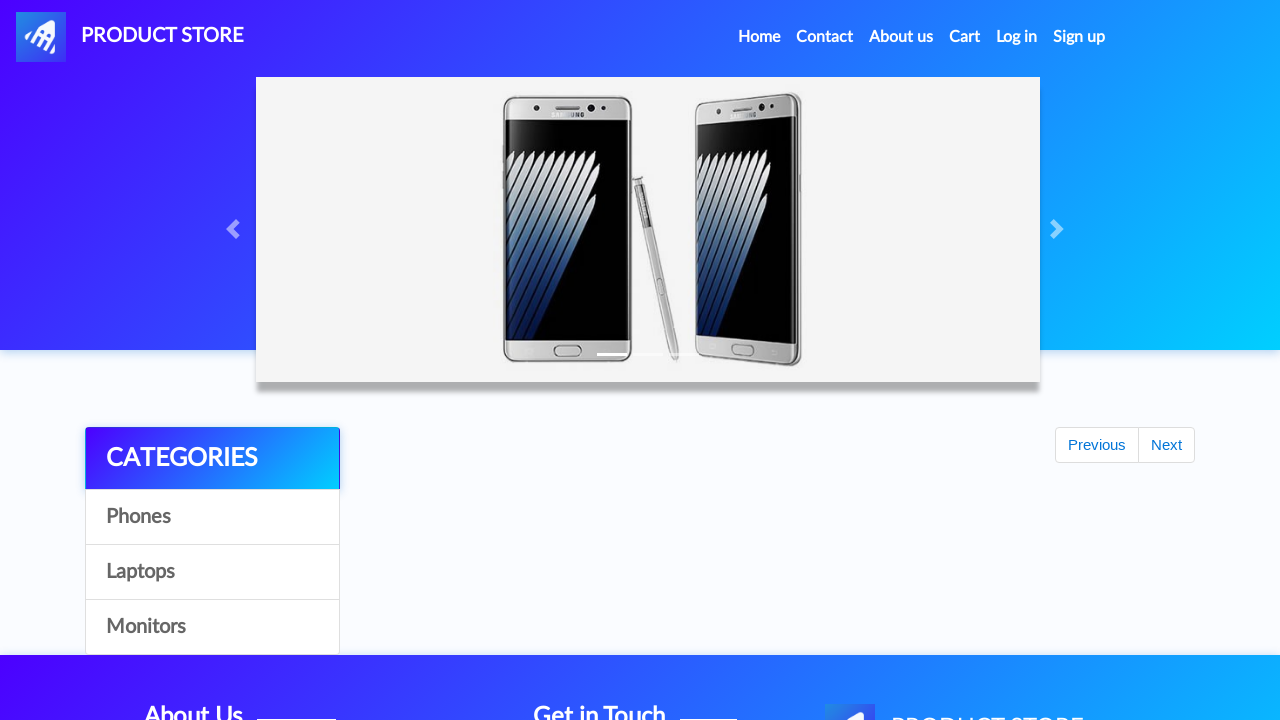

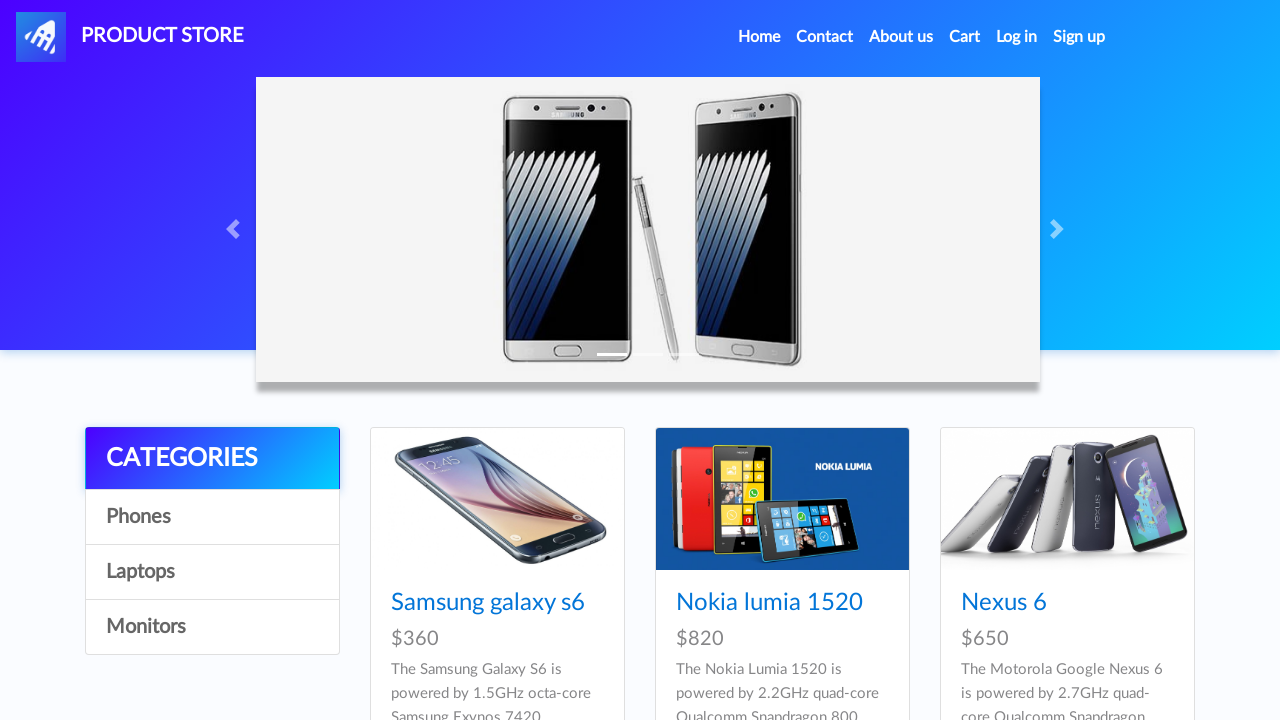